Tests Python.org search functionality by entering "selenium" in the search field

Starting URL: http://www.python.org

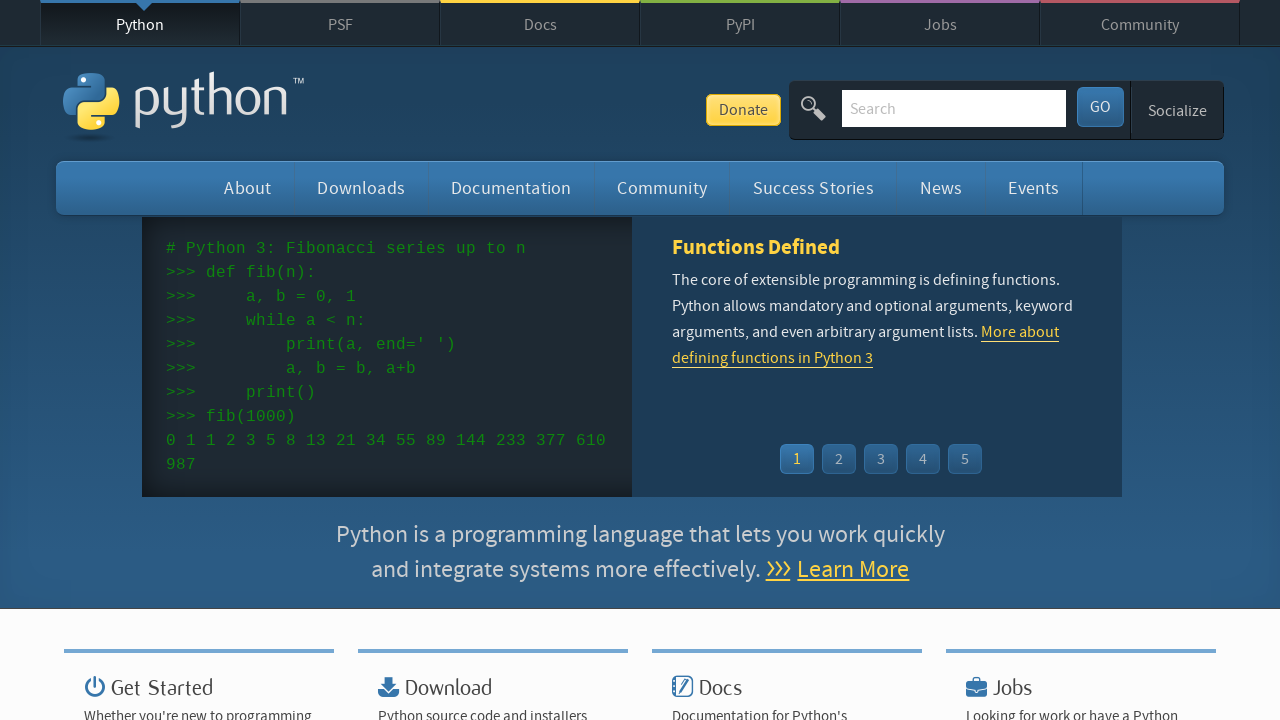

Filled search field with 'selenium' on #id-search-field
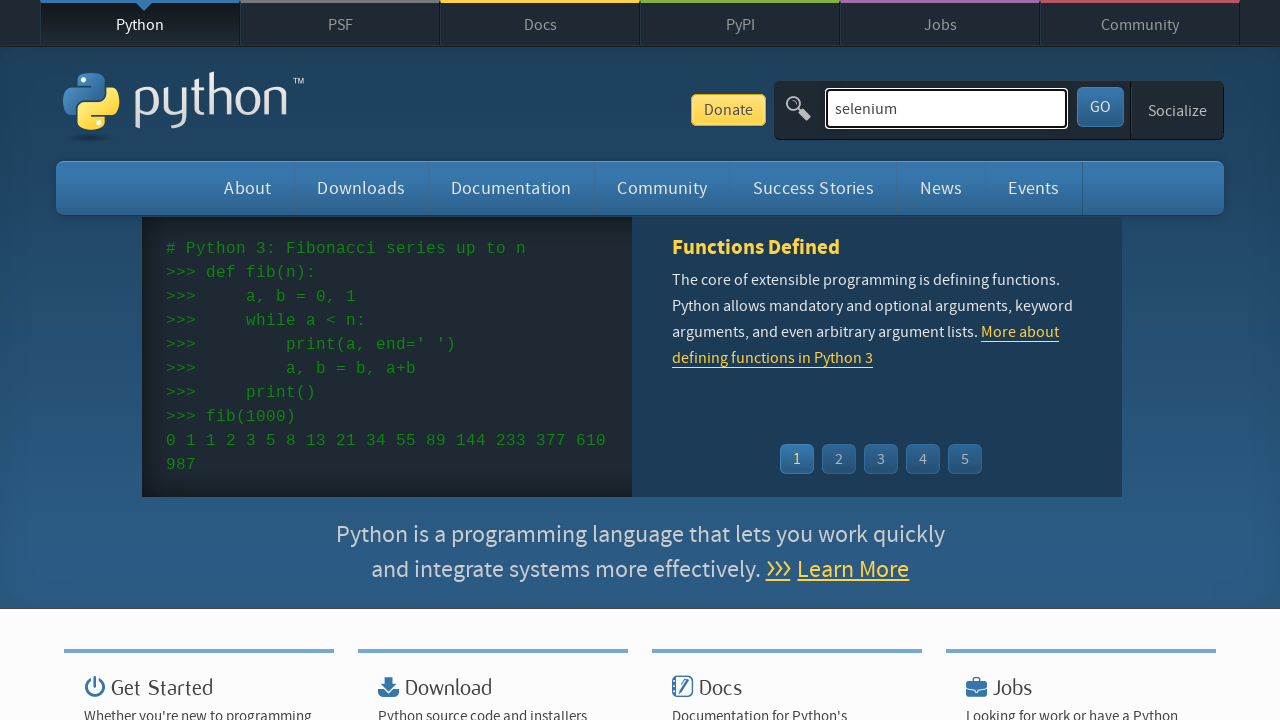

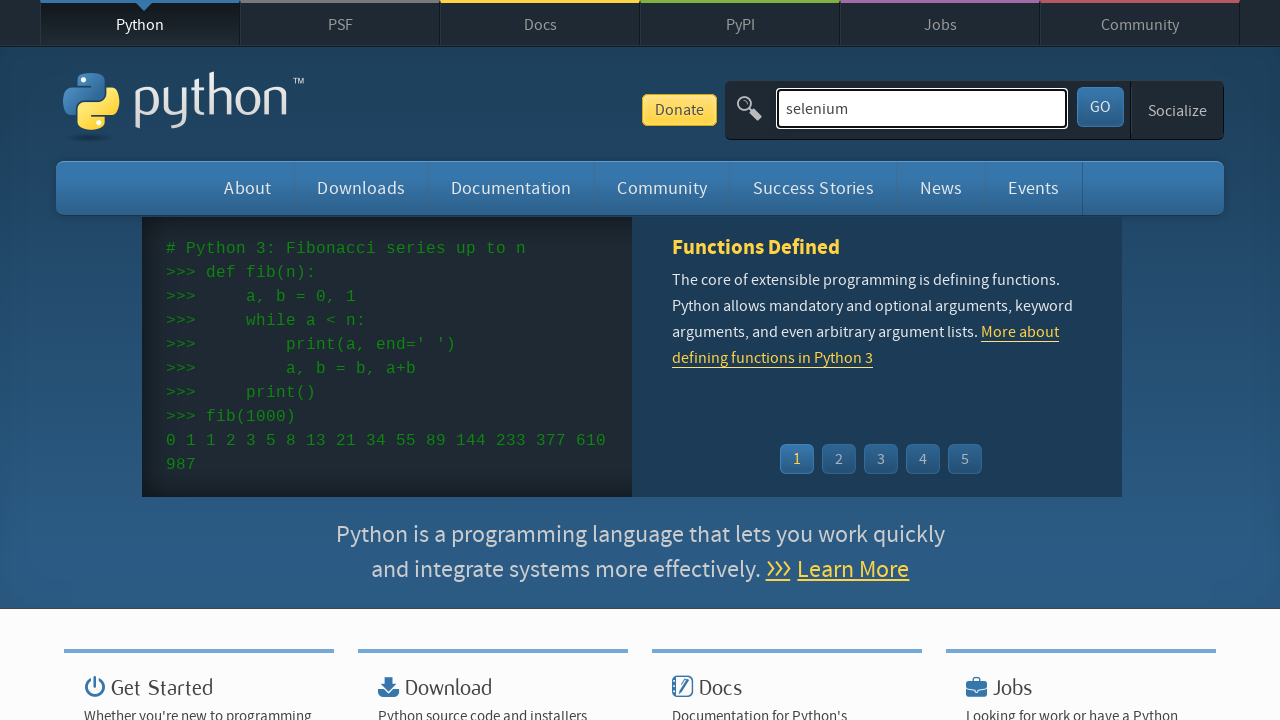